Tests marking all todo items as completed using the toggle-all checkbox

Starting URL: https://demo.playwright.dev/todomvc

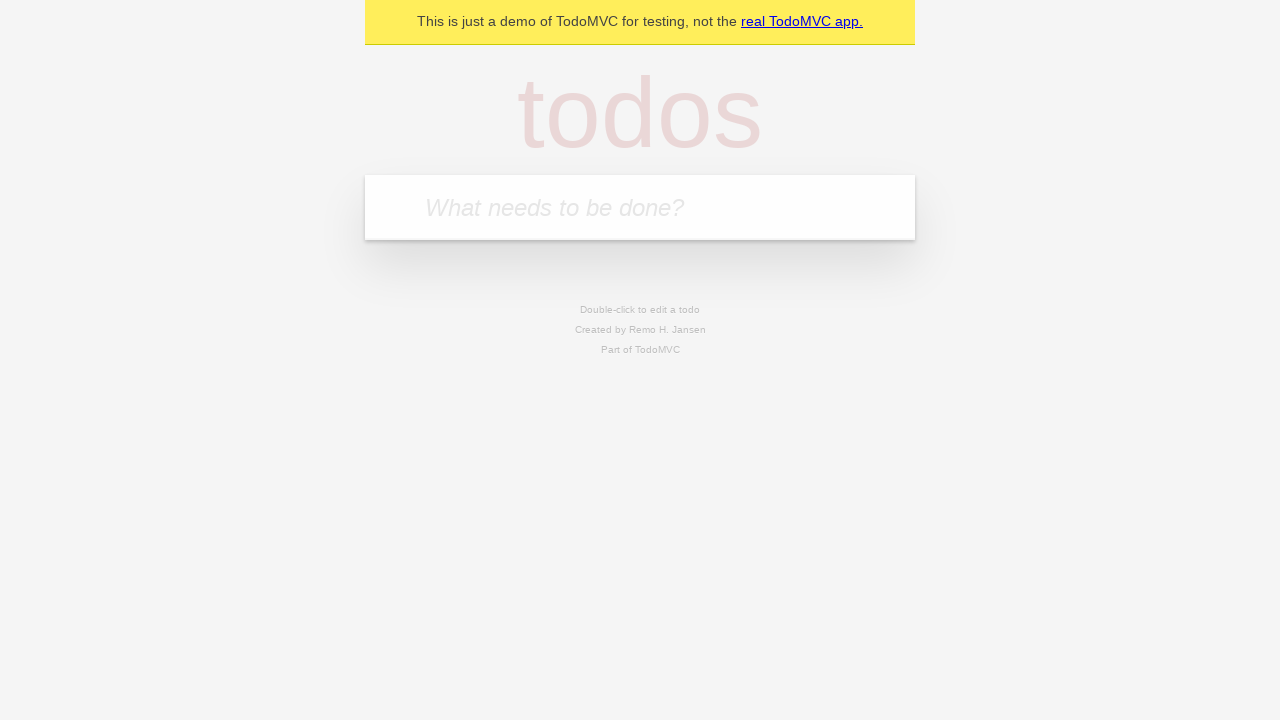

Navigated to TodoMVC demo application
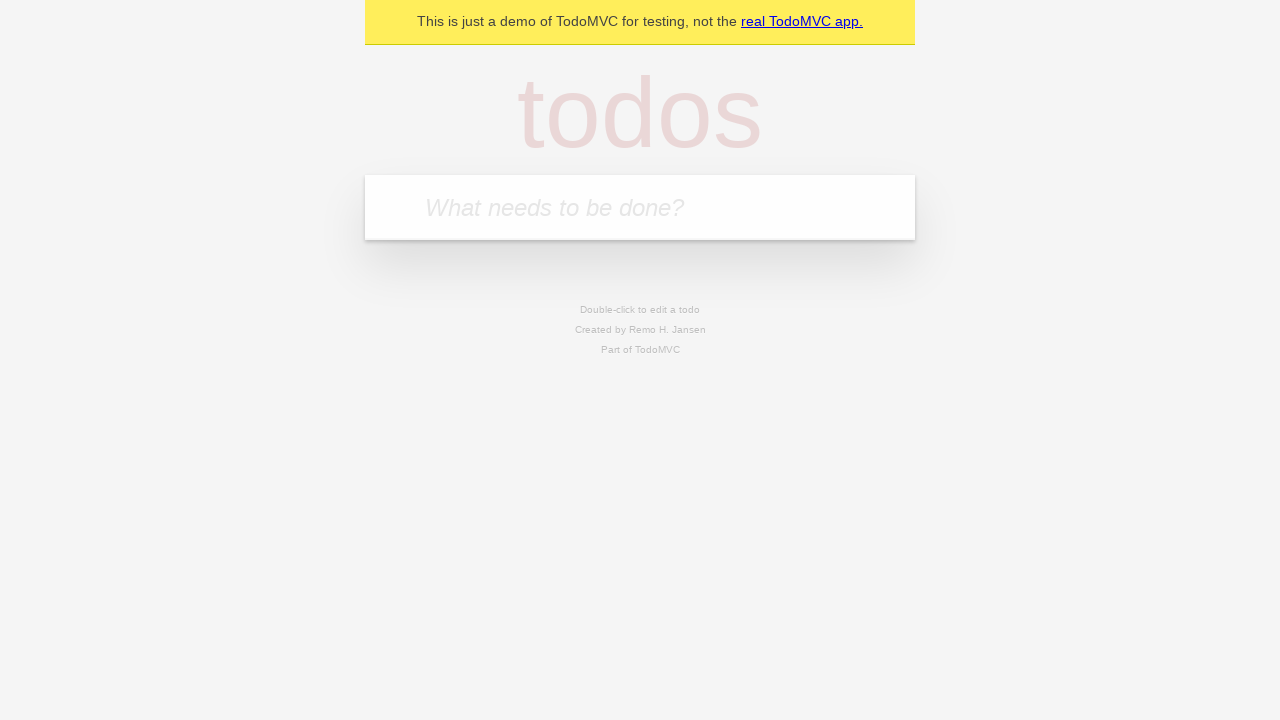

Located the 'What needs to be done?' input field
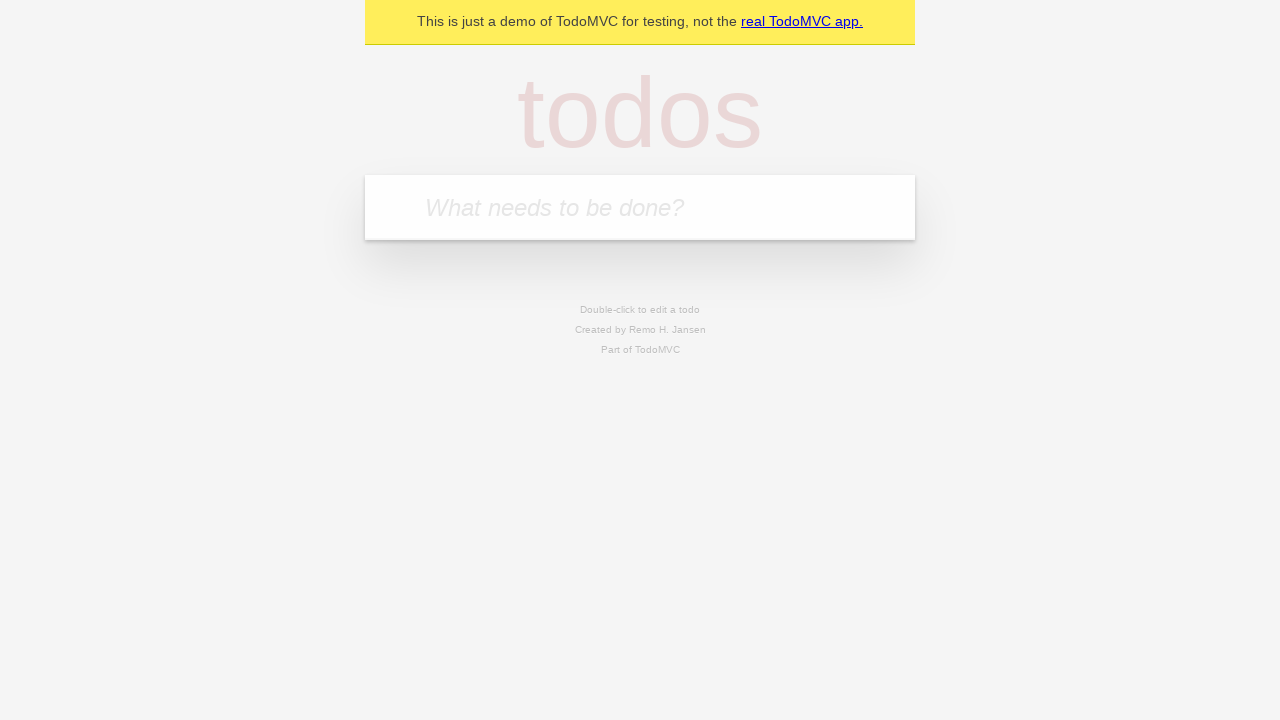

Filled first todo item: 'buy some cheese' on internal:attr=[placeholder="What needs to be done?"i]
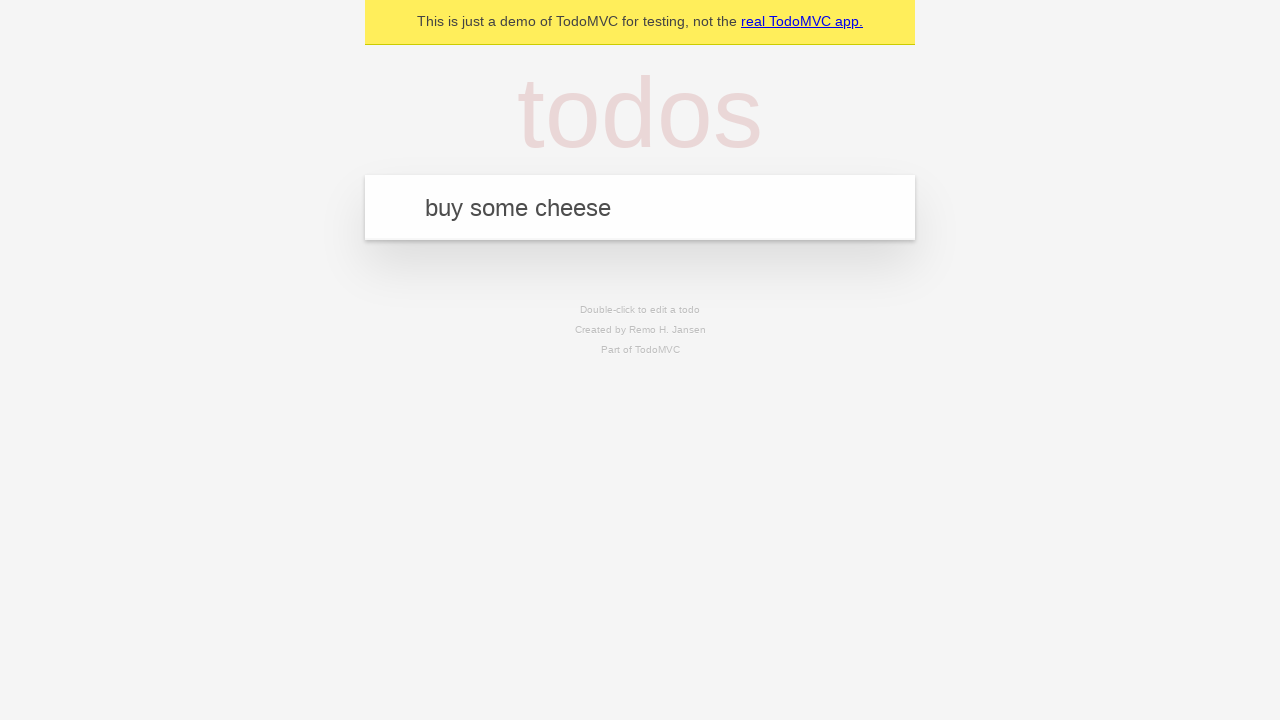

Pressed Enter to add first todo item on internal:attr=[placeholder="What needs to be done?"i]
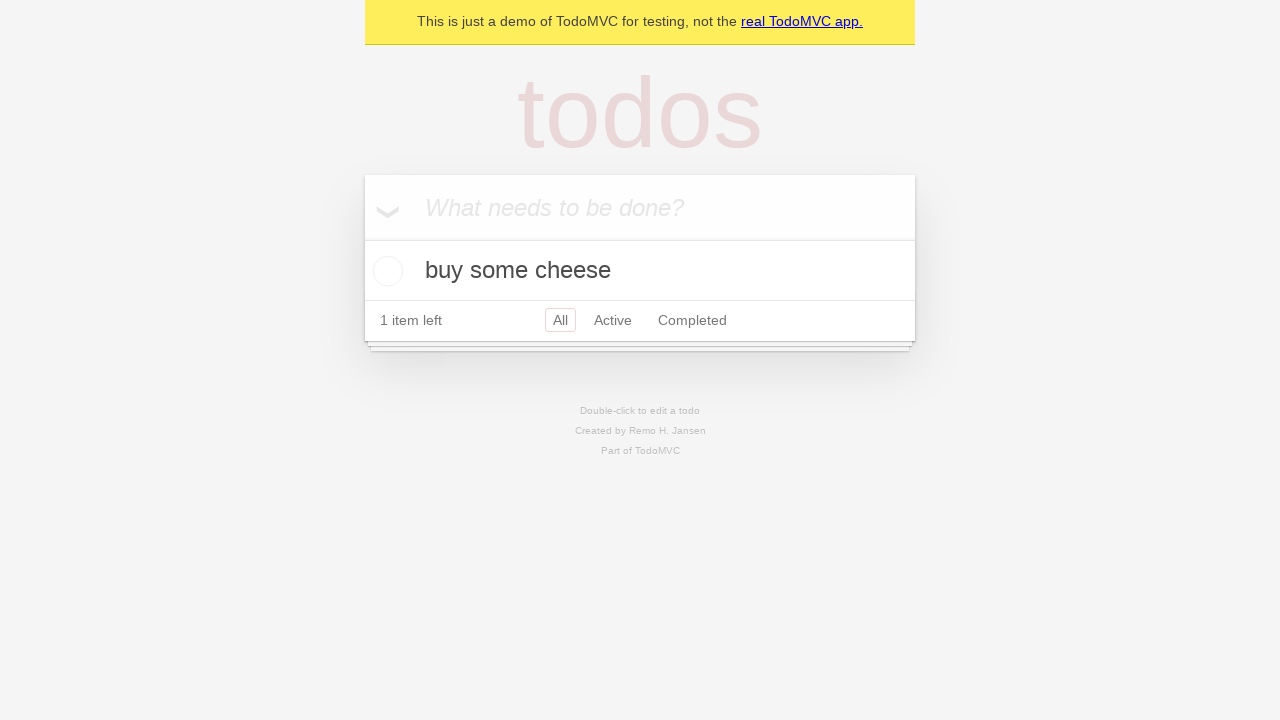

Filled second todo item: 'feed the cat' on internal:attr=[placeholder="What needs to be done?"i]
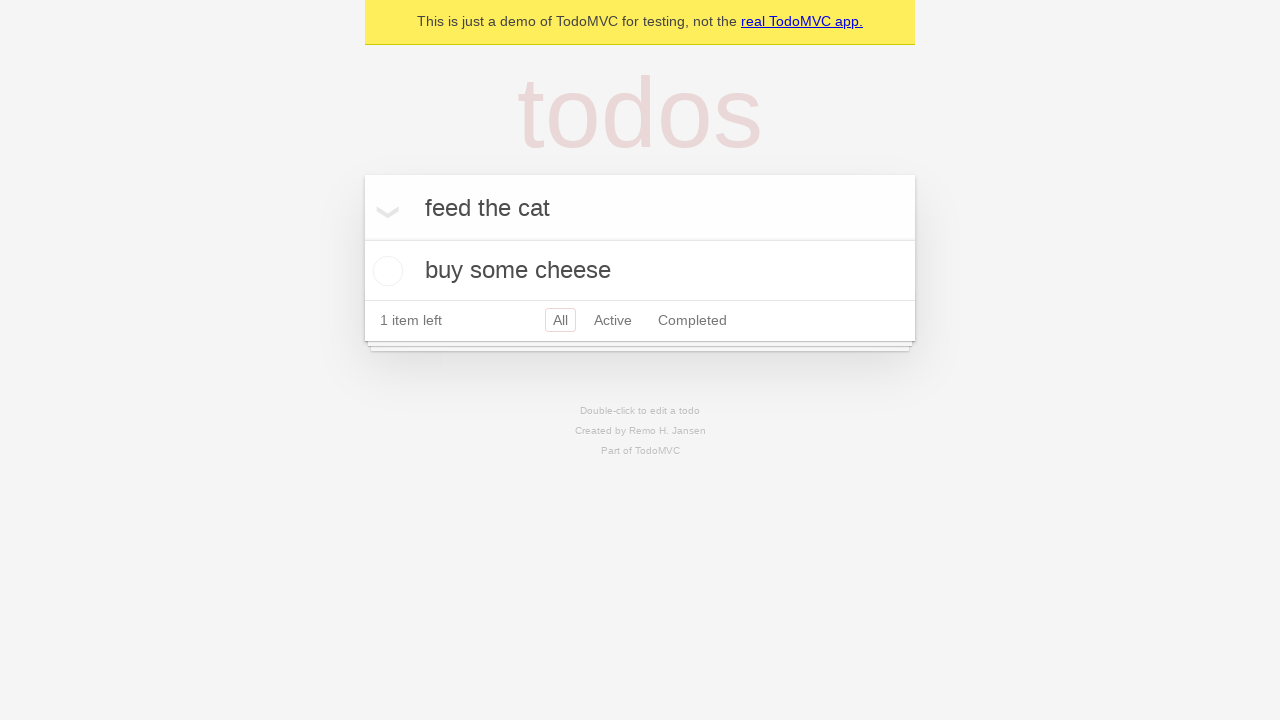

Pressed Enter to add second todo item on internal:attr=[placeholder="What needs to be done?"i]
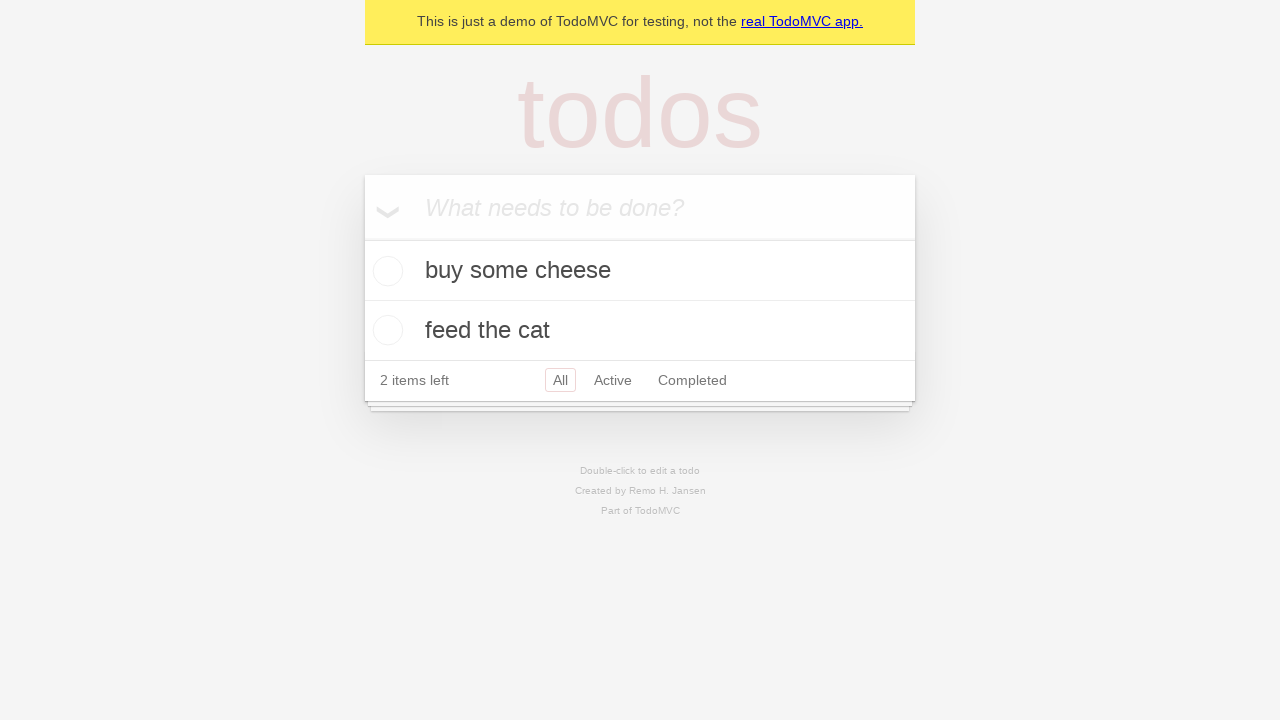

Filled third todo item: 'book a doctors appointment' on internal:attr=[placeholder="What needs to be done?"i]
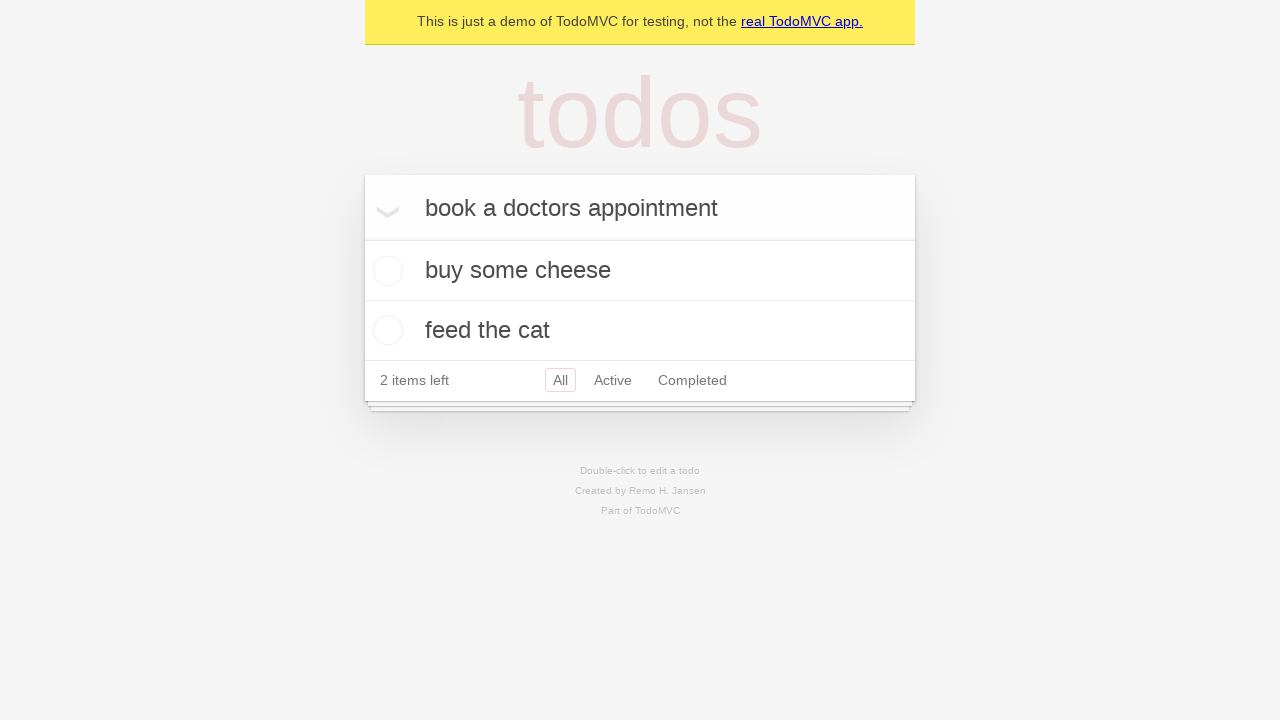

Pressed Enter to add third todo item on internal:attr=[placeholder="What needs to be done?"i]
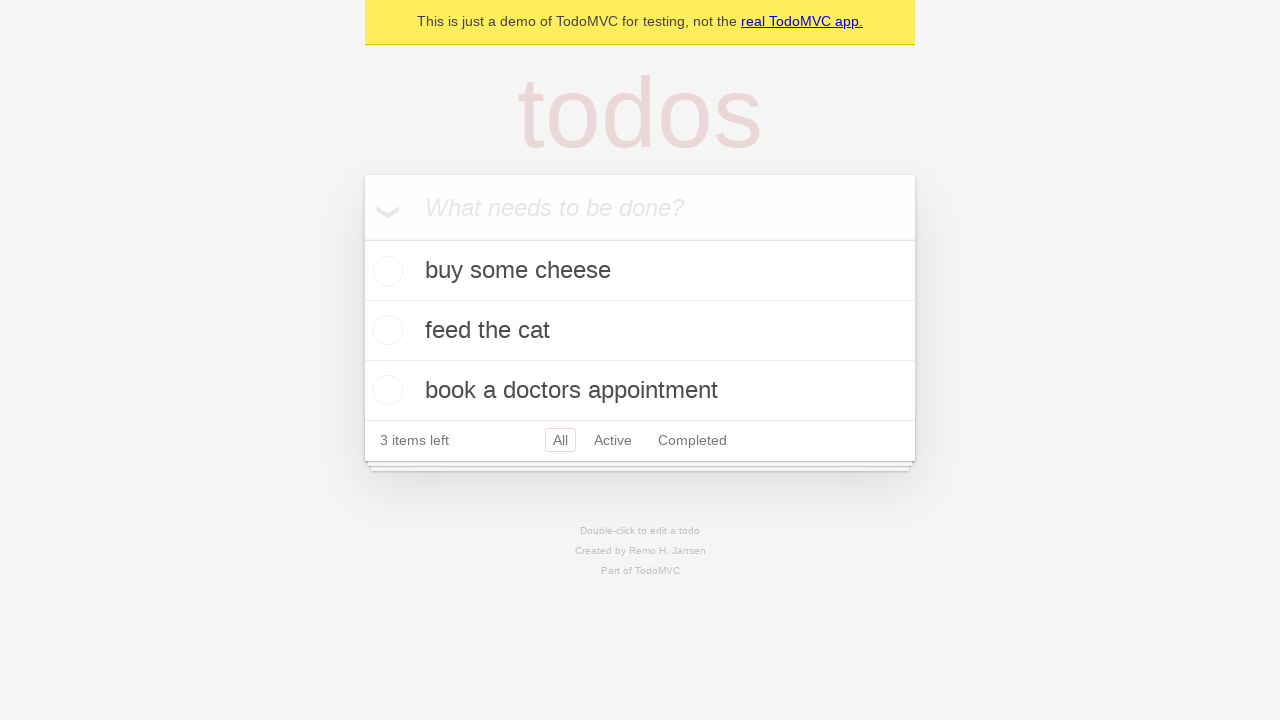

Clicked 'Mark all as complete' toggle checkbox at (362, 238) on internal:label="Mark all as complete"i
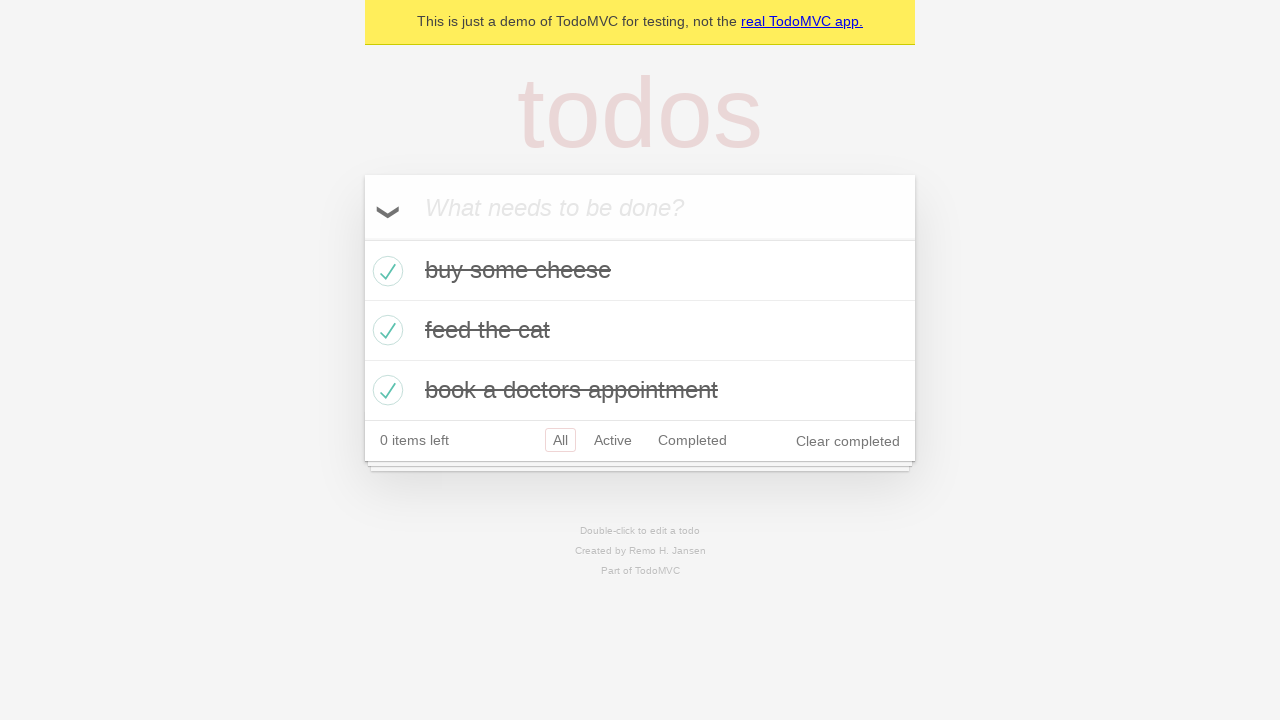

All todo items marked as completed
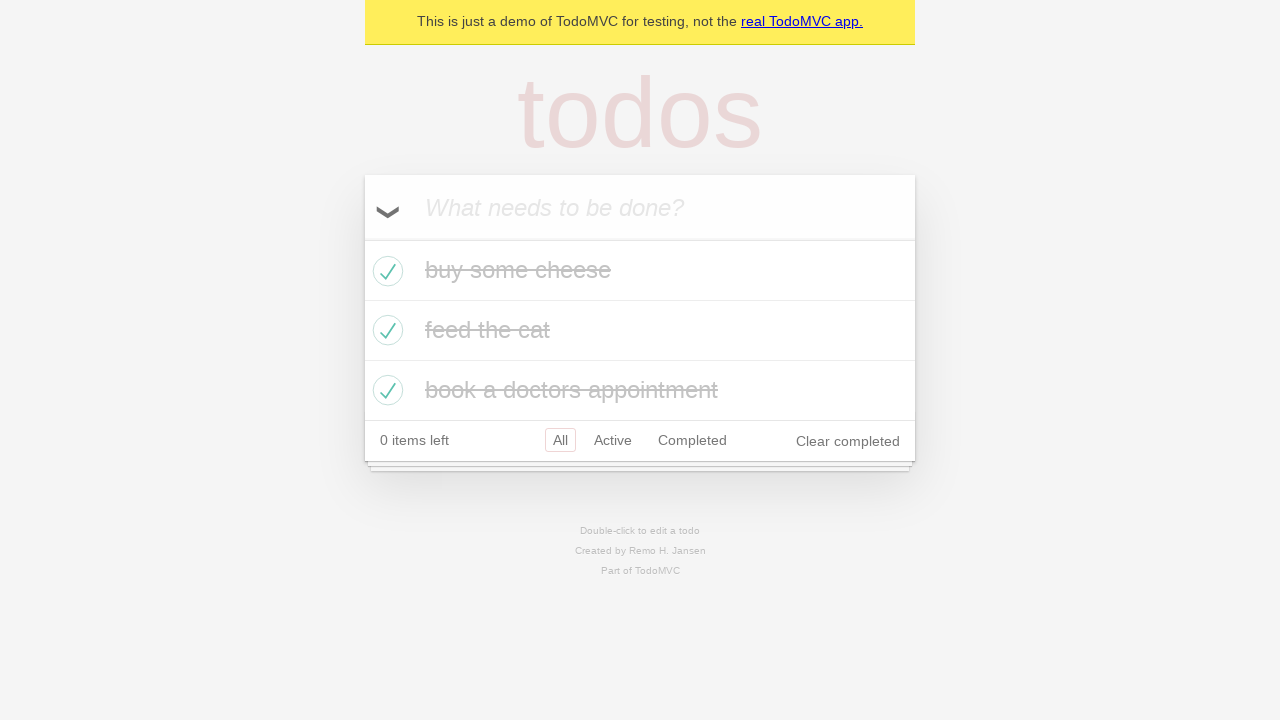

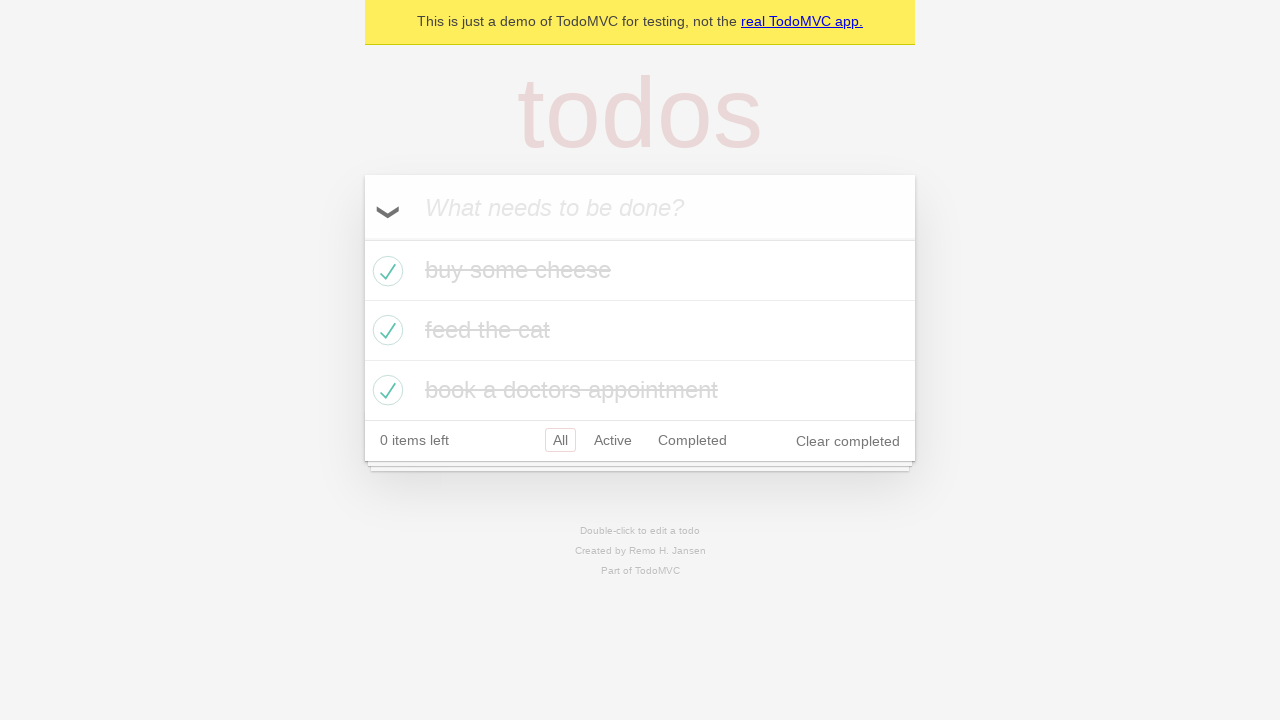